Tests canceling an edit operation by clicking outside the edit field after double-clicking to edit a todo item

Starting URL: https://todomvc.com/examples/angular/dist/browser/#/all

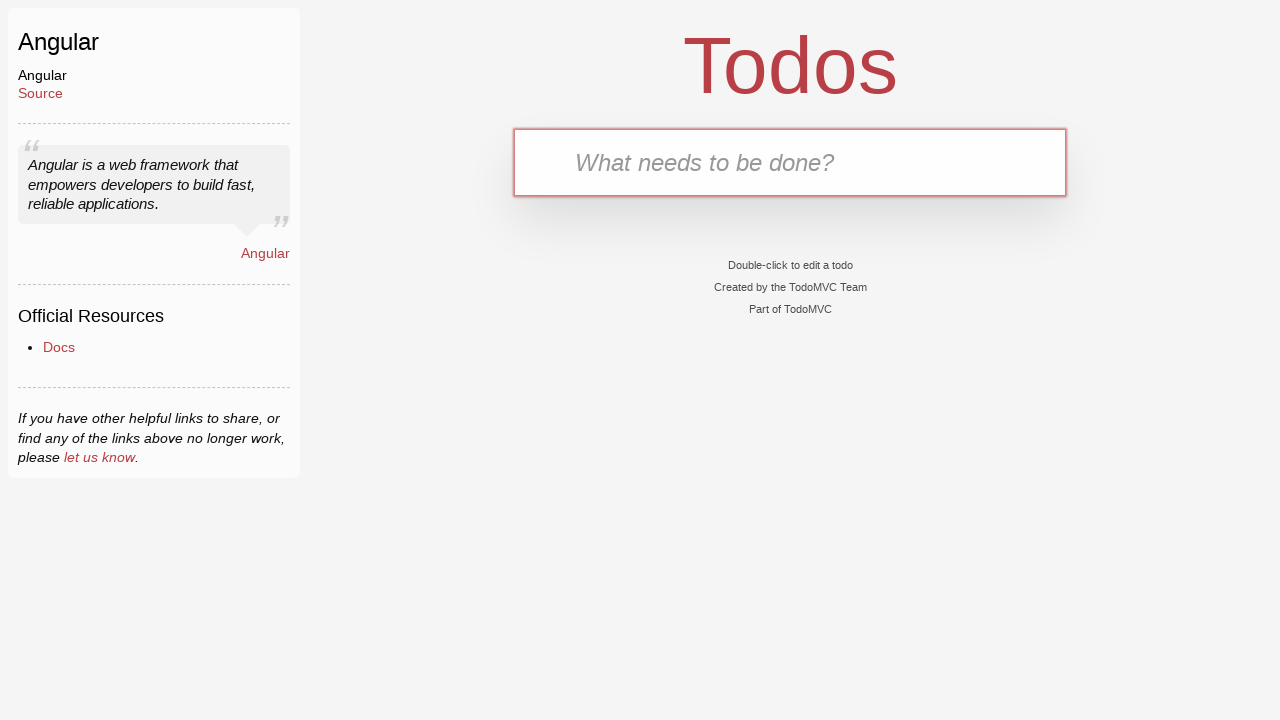

Clicked on the new todo input field at (790, 162) on .new-todo
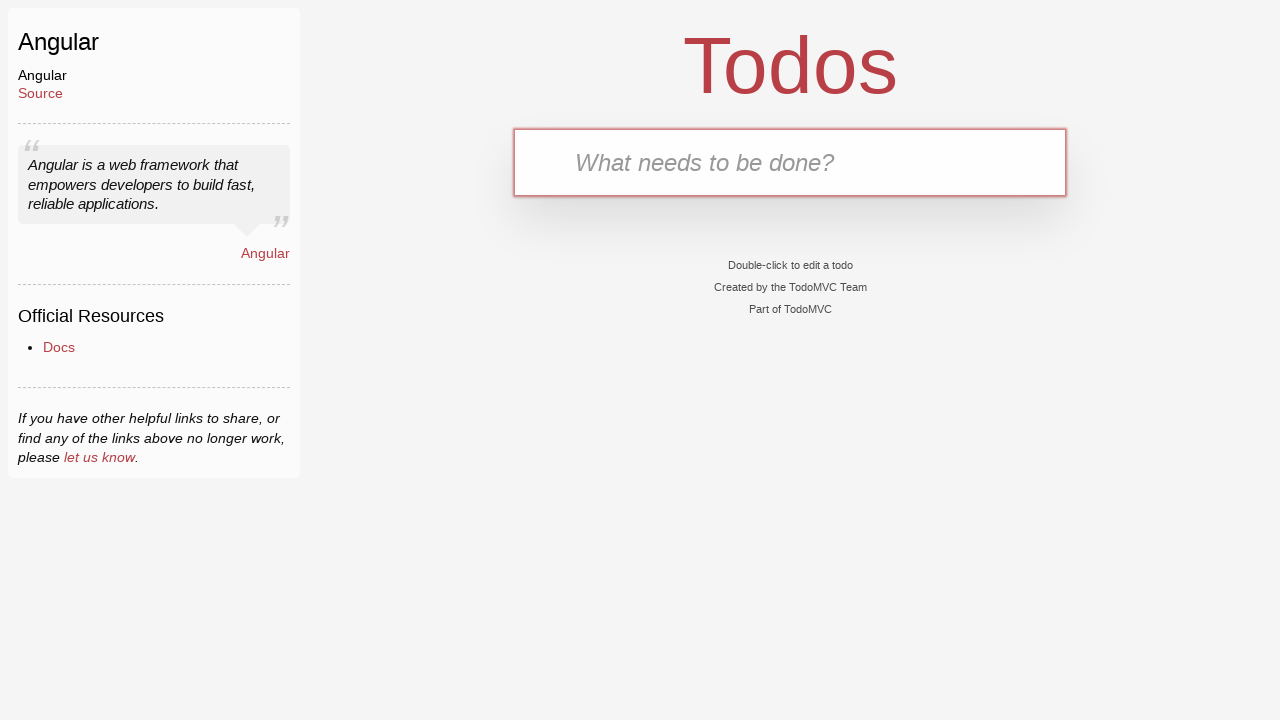

Filled new todo input with 'buy milk' on .new-todo
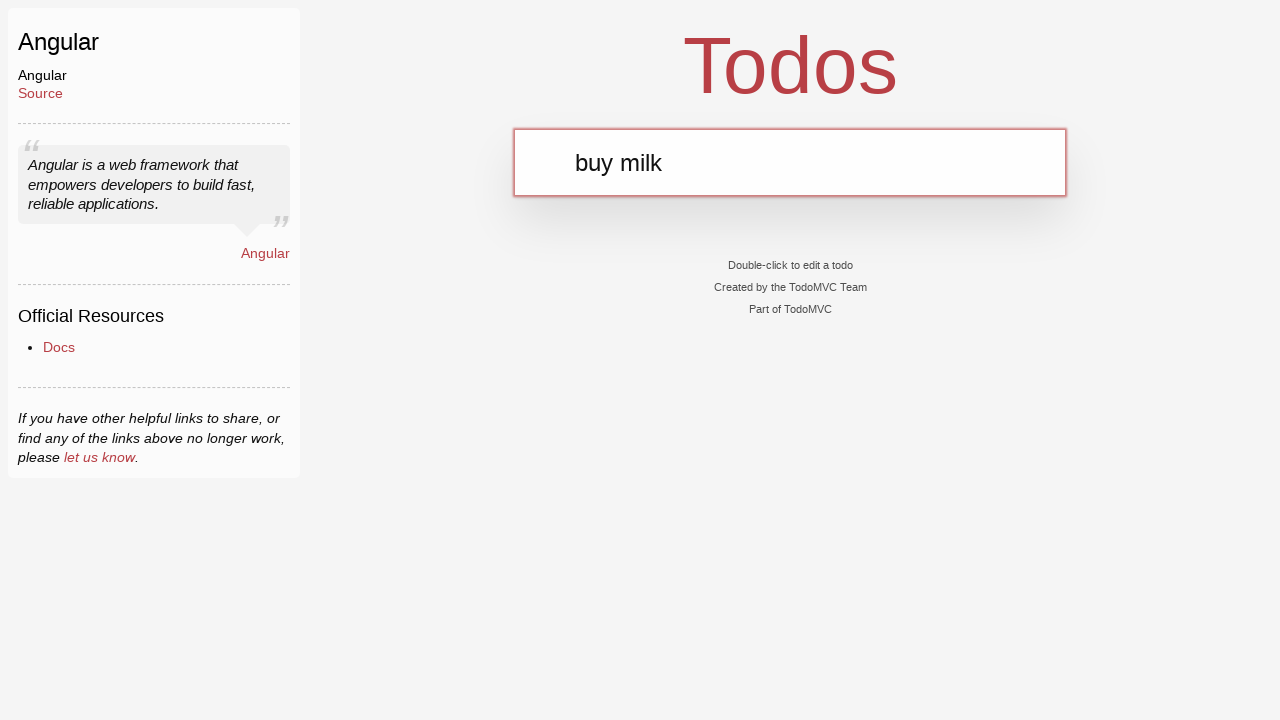

Pressed Enter to add the todo item on .new-todo
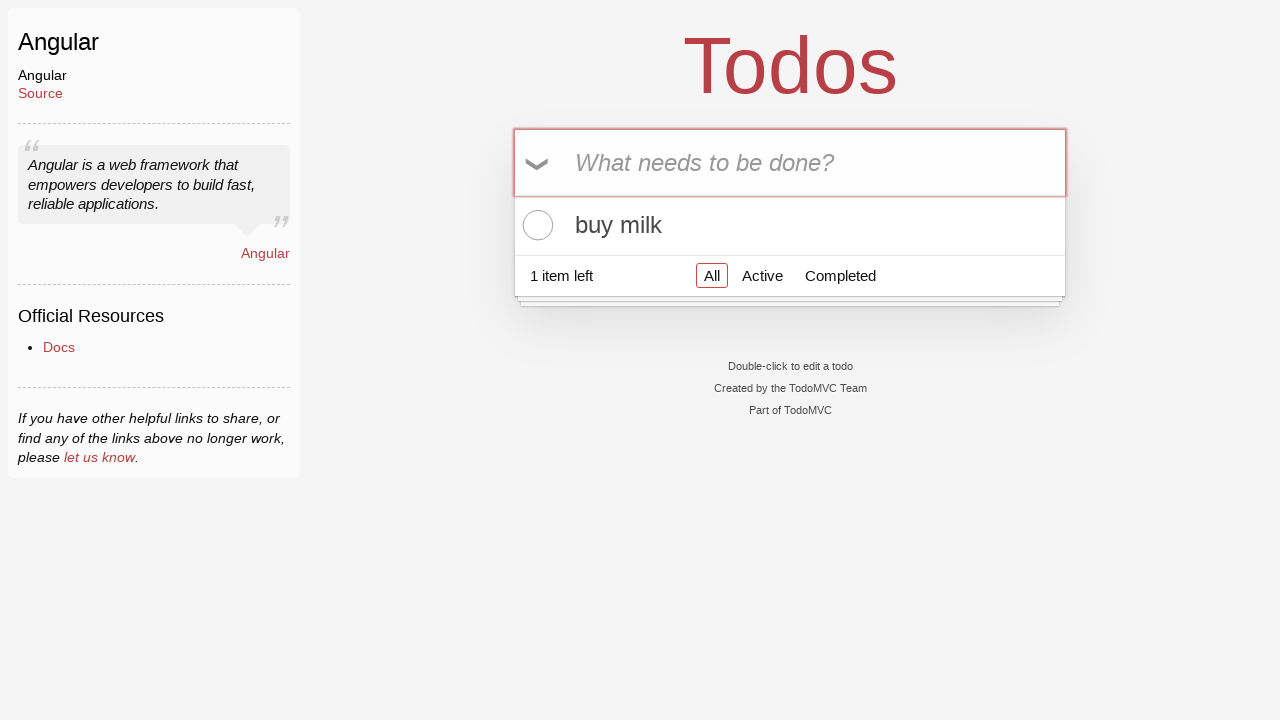

Todo item appeared in the list
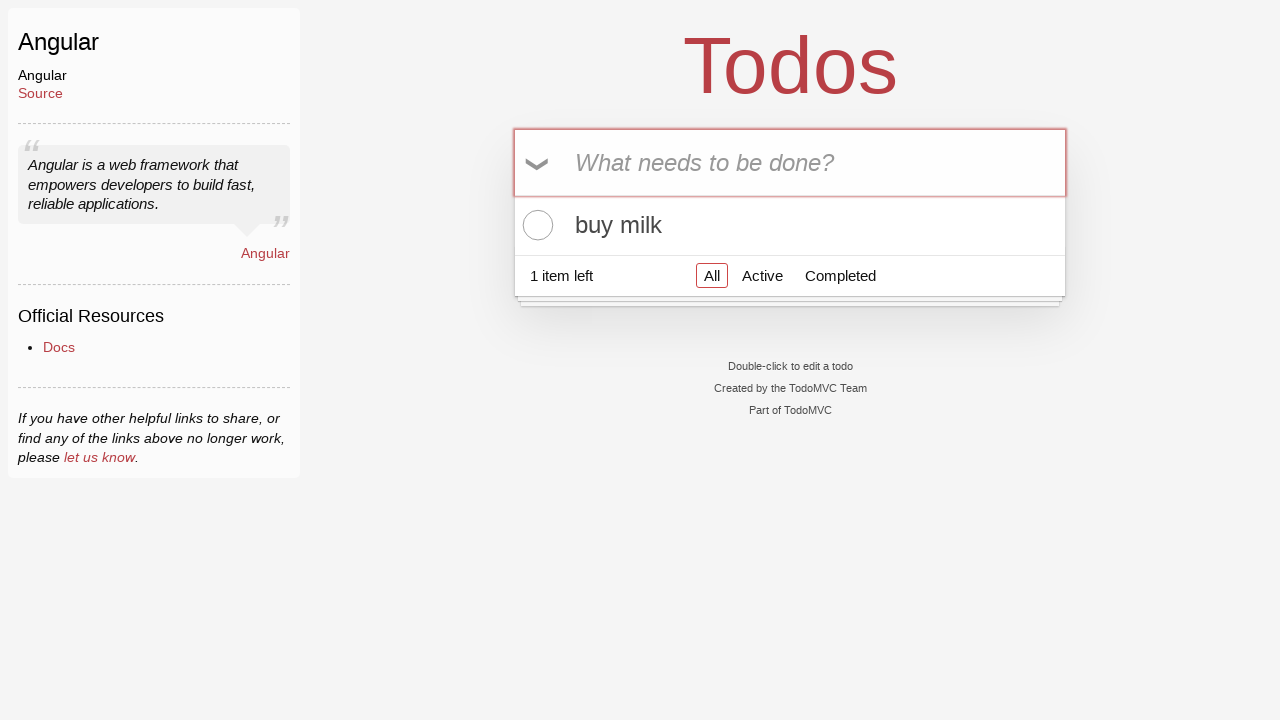

Double-clicked on the todo item to enter edit mode at (790, 225) on .view > label
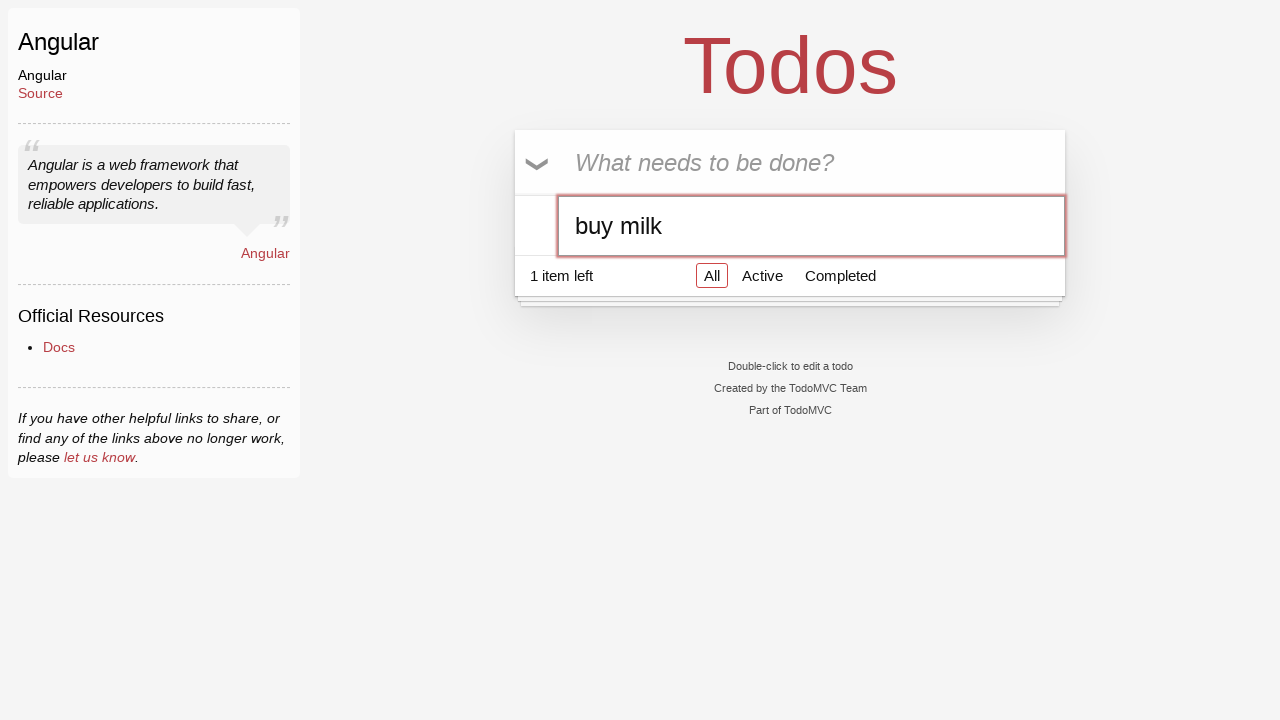

Clicked outside the edit field to cancel the edit operation at (640, 273) on body
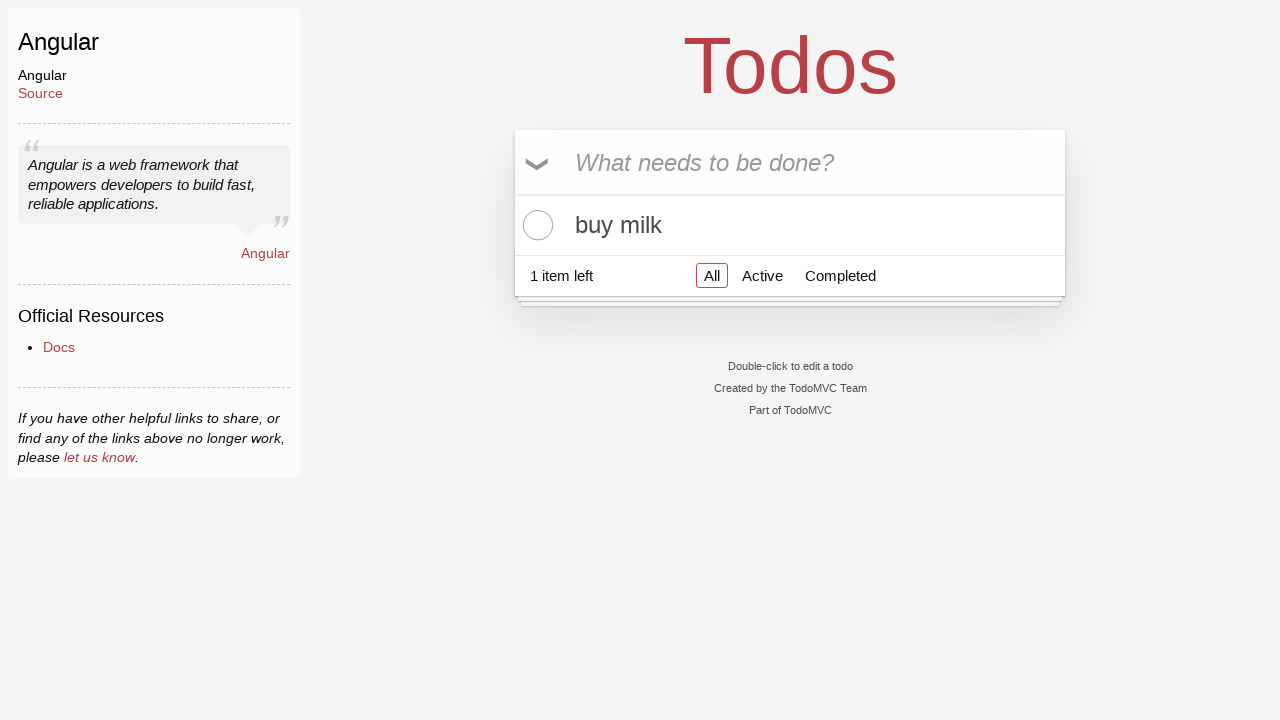

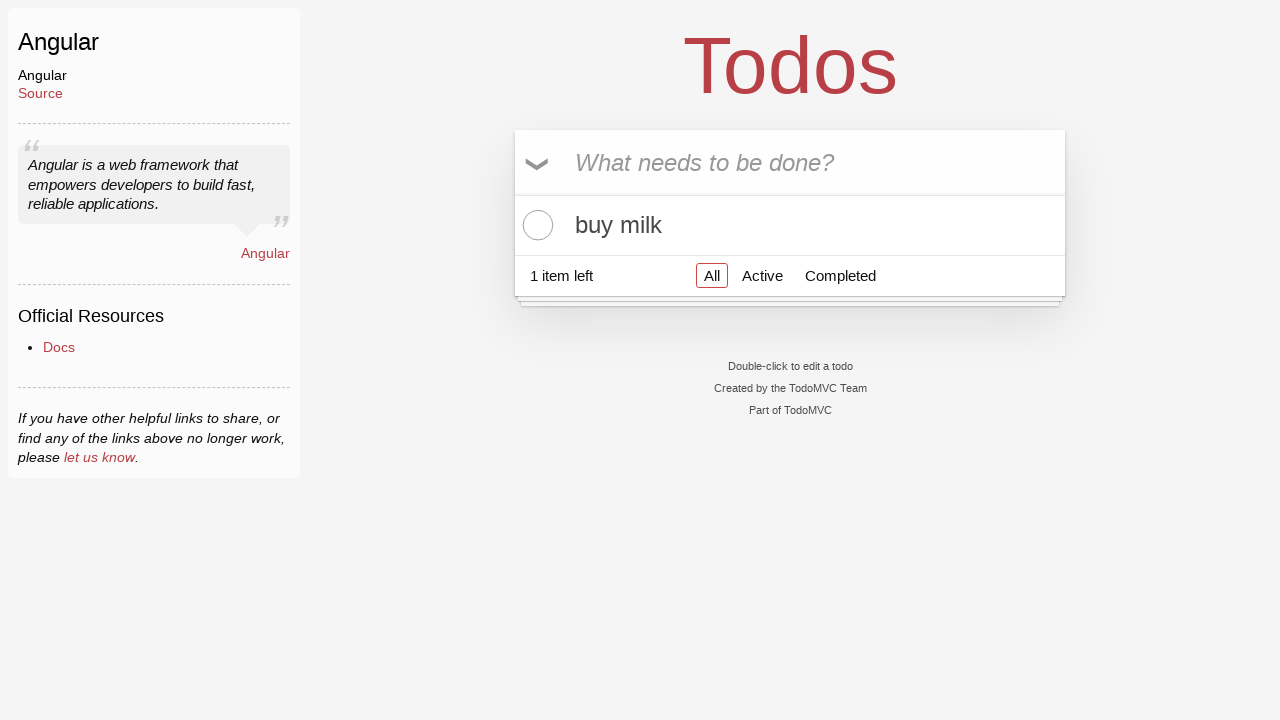